Tests that clicking the Get Started link navigates to the documentation page

Starting URL: https://playwright.dev

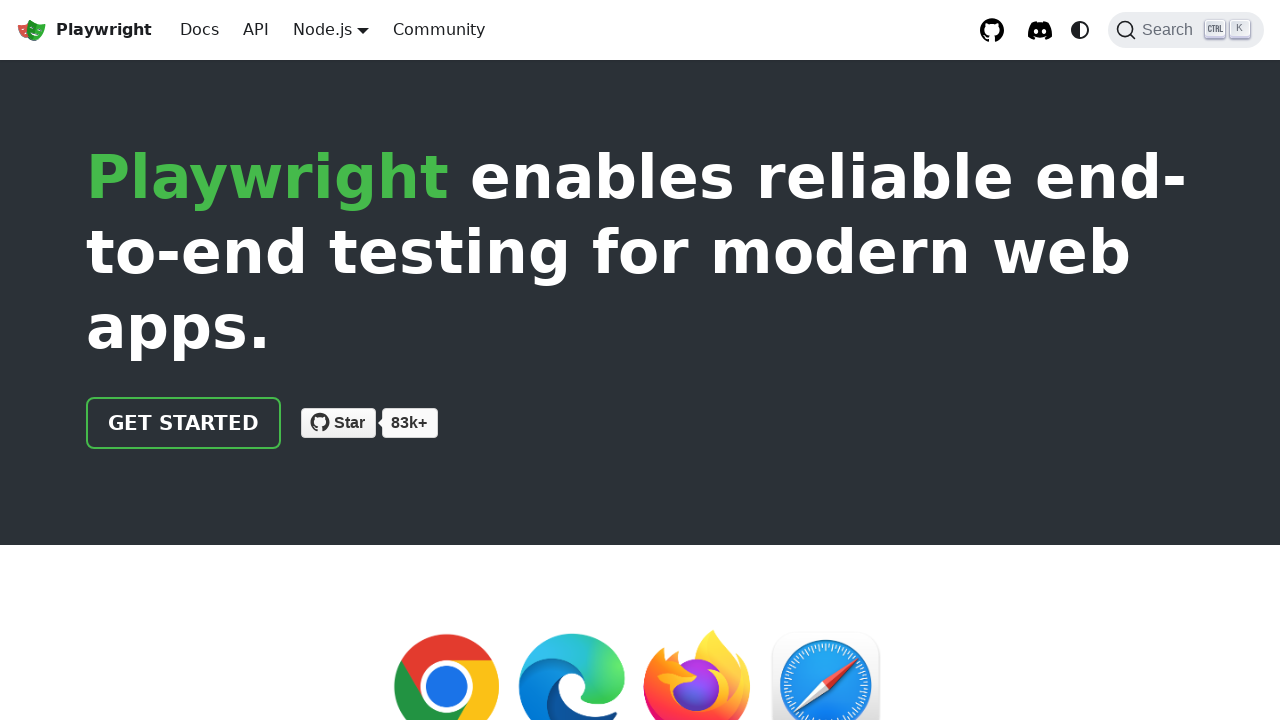

Clicked the 'Get started' link at (184, 423) on a:has-text('Get started')
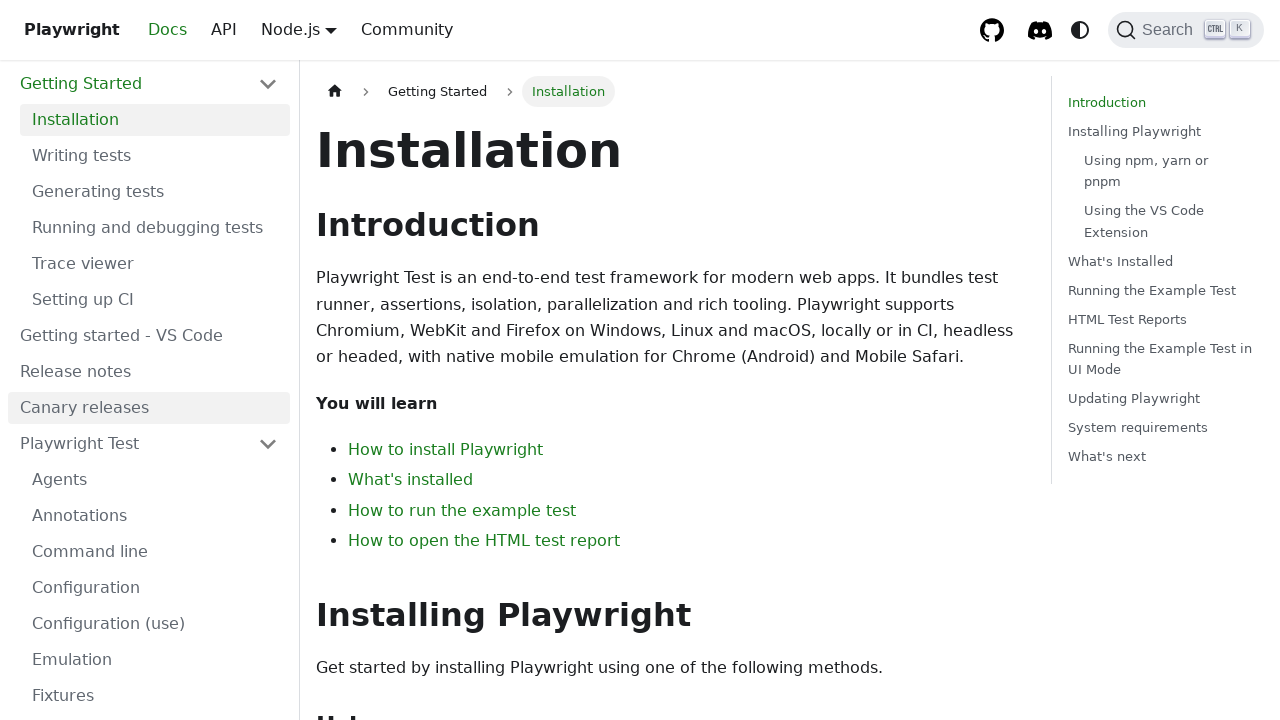

Verified navigation to documentation page
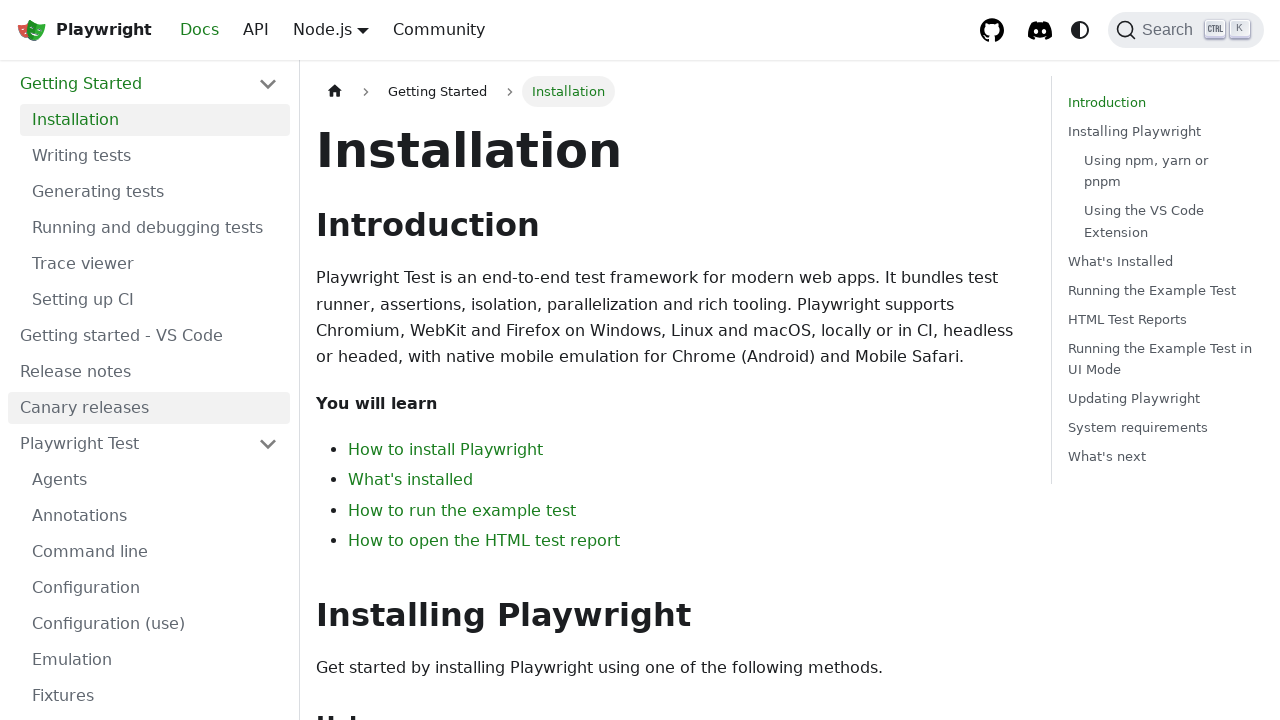

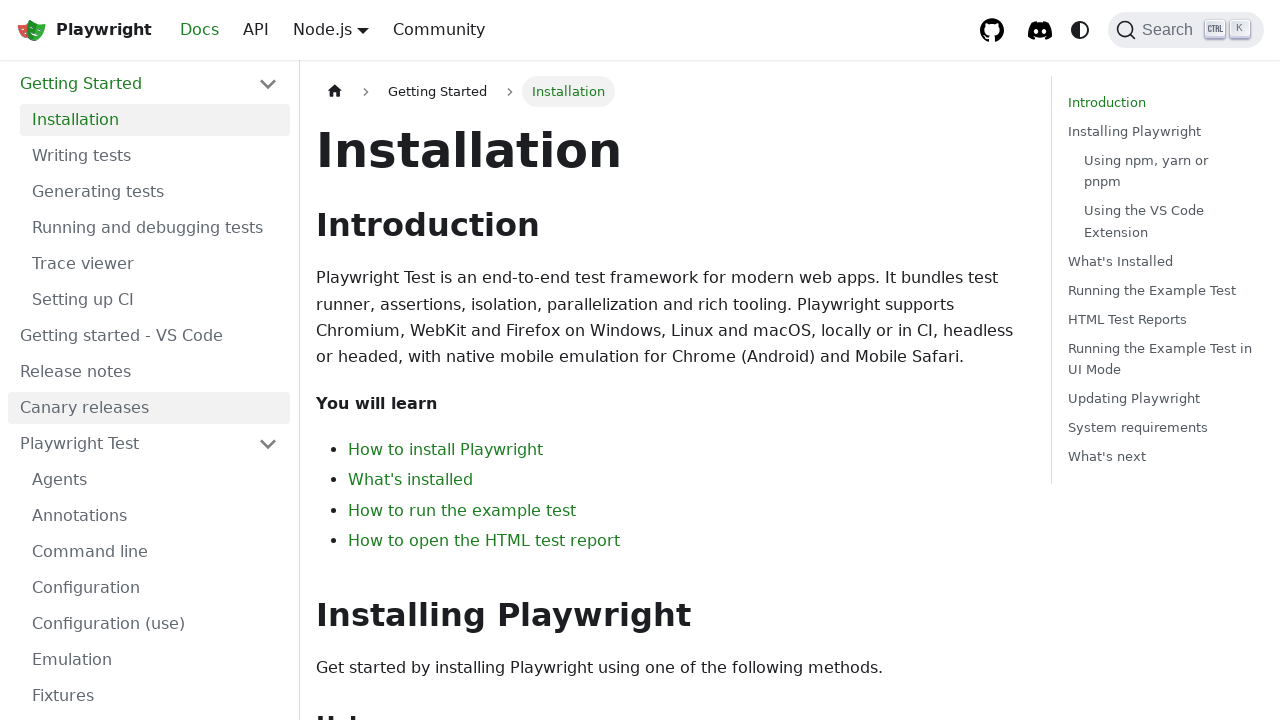